Navigates to martingauer.com and clicks on the "PRESS HERE TO START" text element to initiate the website experience

Starting URL: https://martingauer.com/

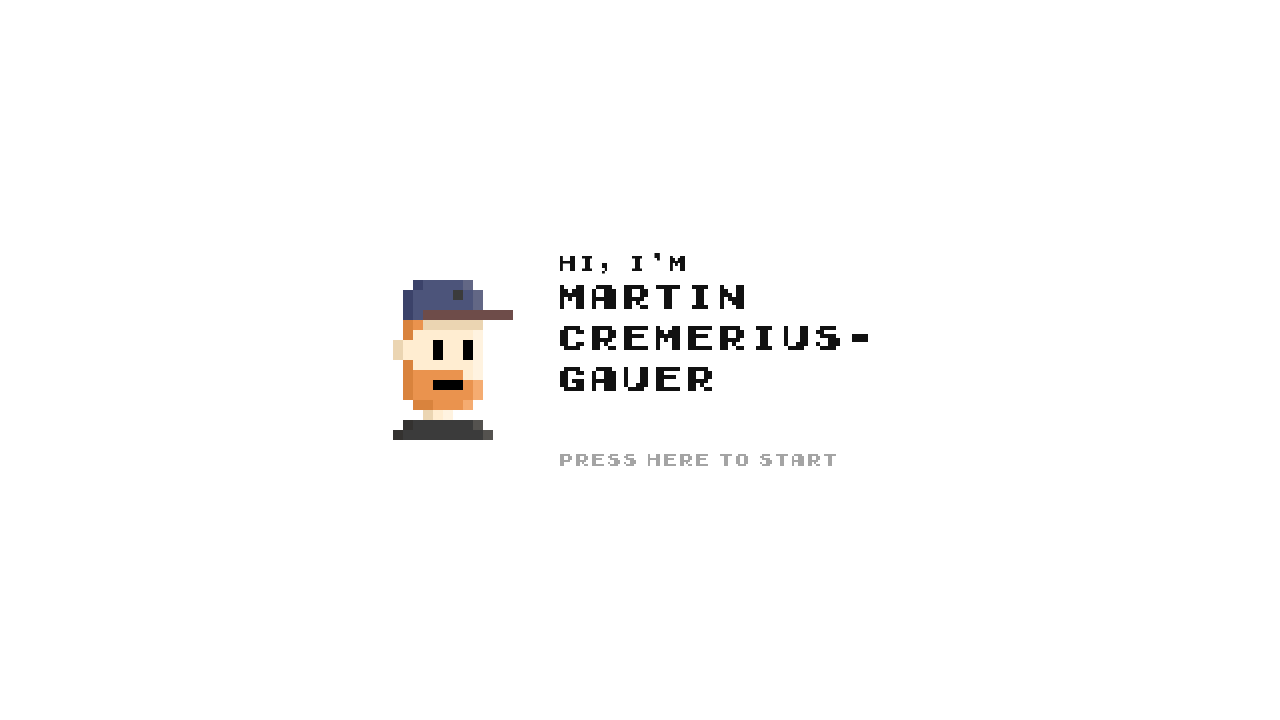

Navigated to https://martingauer.com/
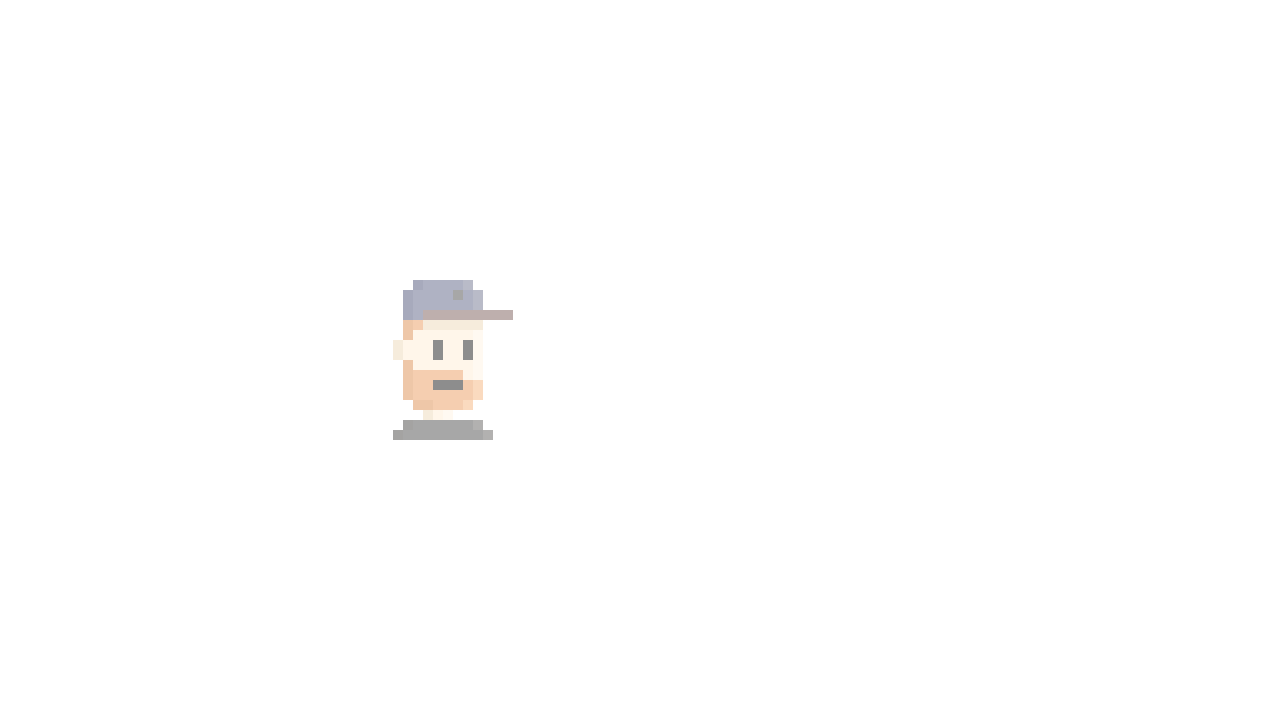

Clicked on 'PRESS HERE TO START' text element to initiate the website experience at (700, 460) on internal:text="PRESS HERE TO START"i
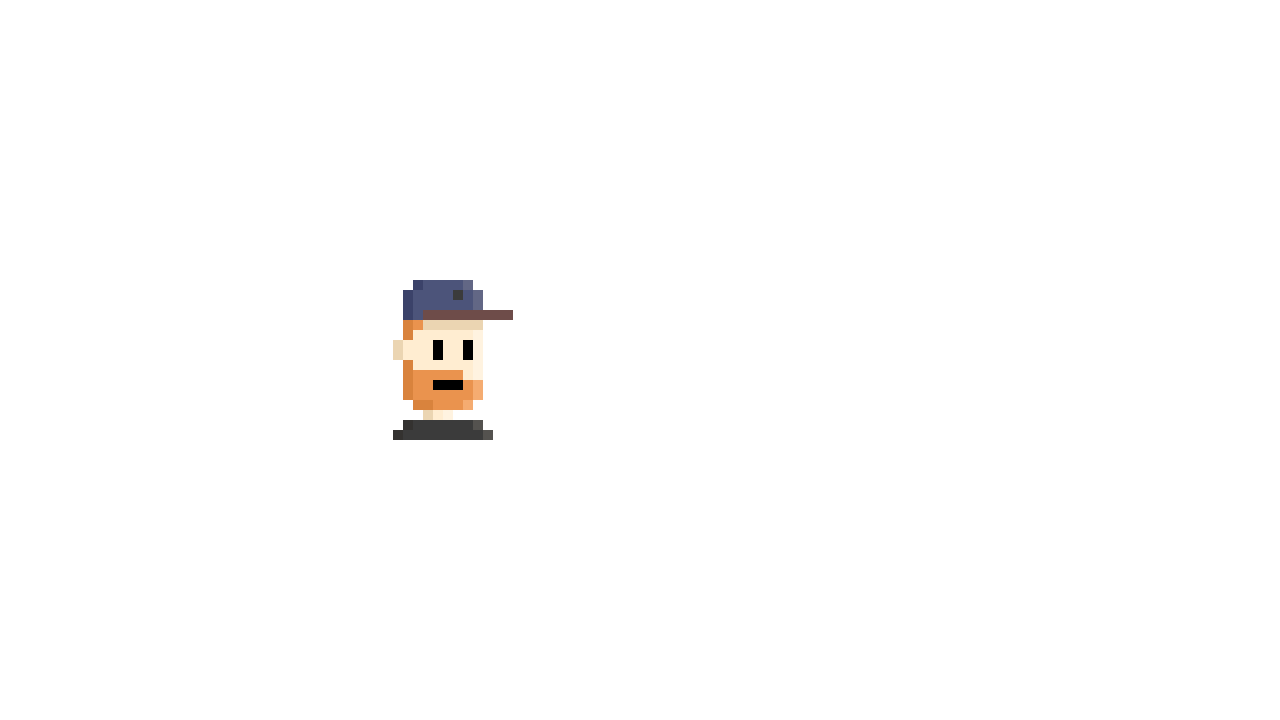

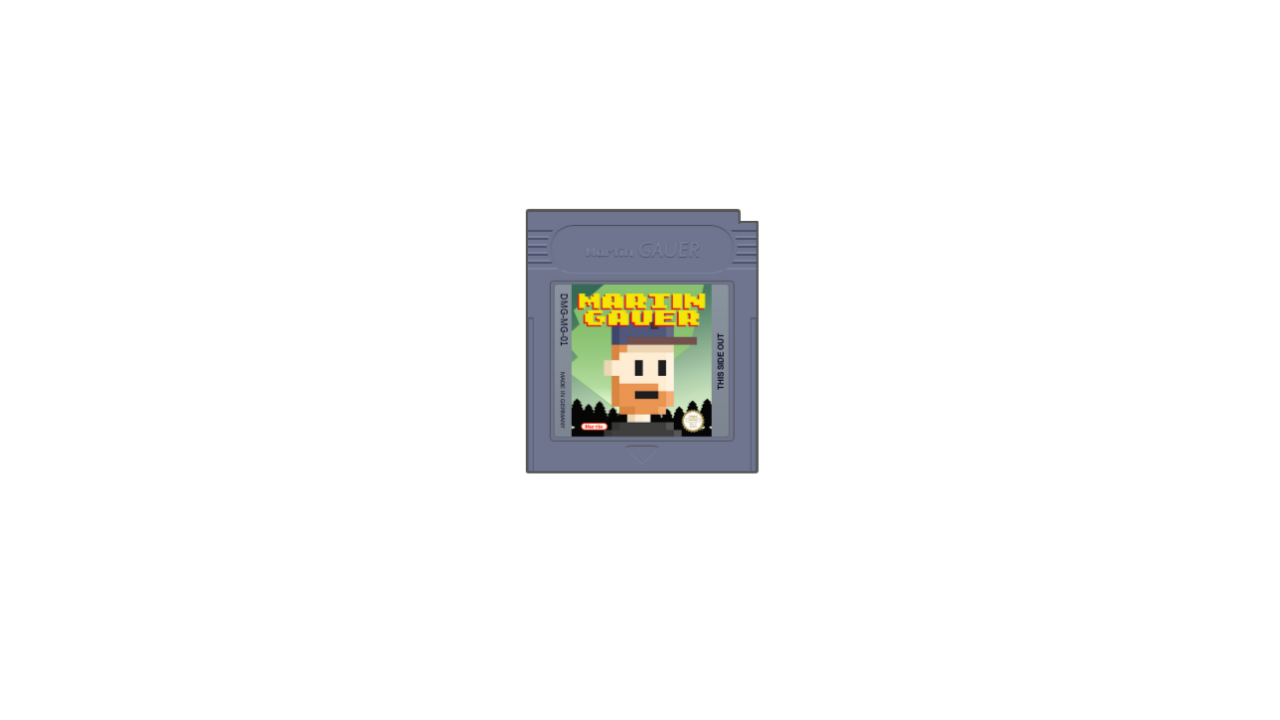